Tests a contact/registration form by filling in first name, last name, email, mobile number, and company name fields, then submitting the form and accepting the confirmation alert.

Starting URL: http://only-testing-blog.blogspot.com/2014/05/form.html

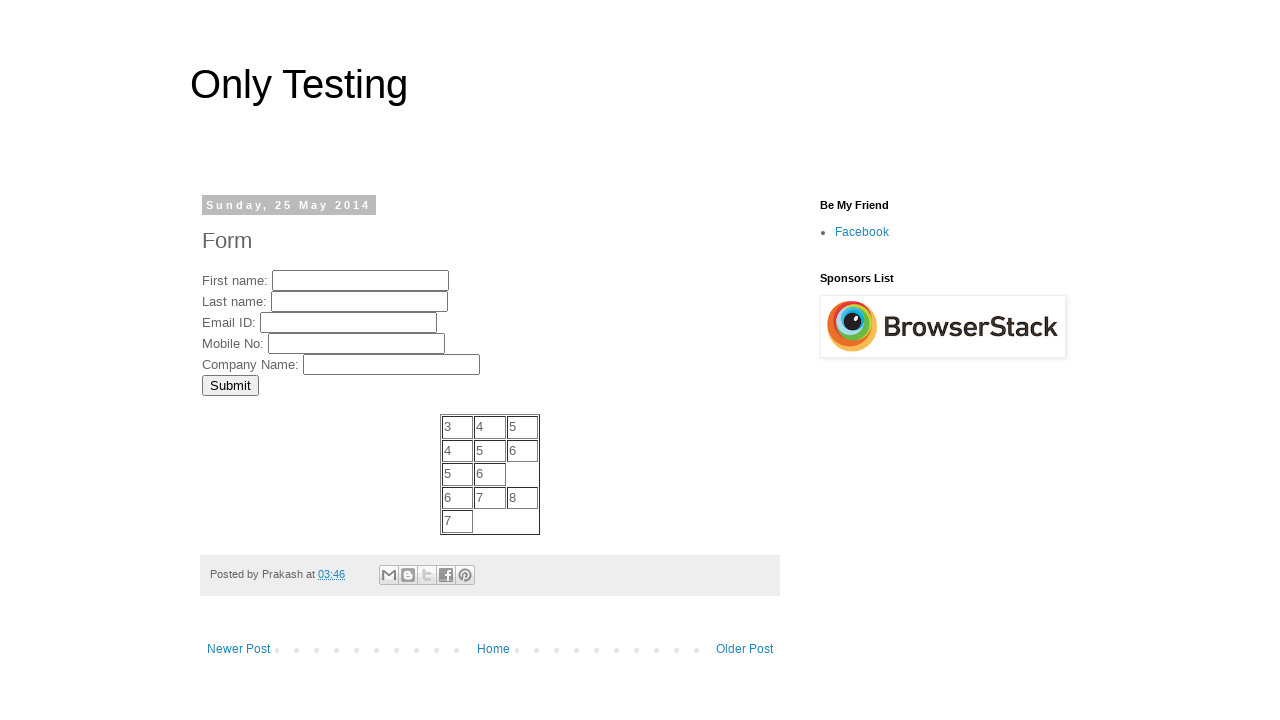

Filled first name field with 'Jennifer' on input[name='FirstName']
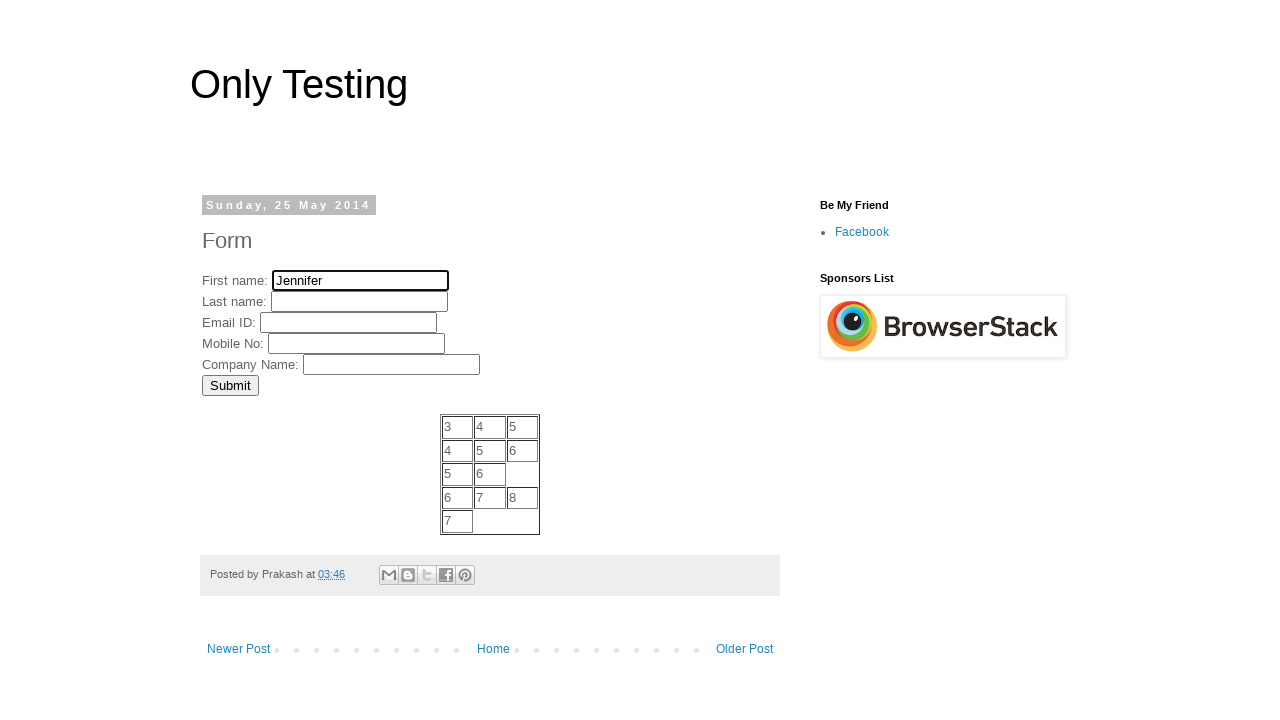

Filled last name field with 'Martinez' on input[name='LastName']
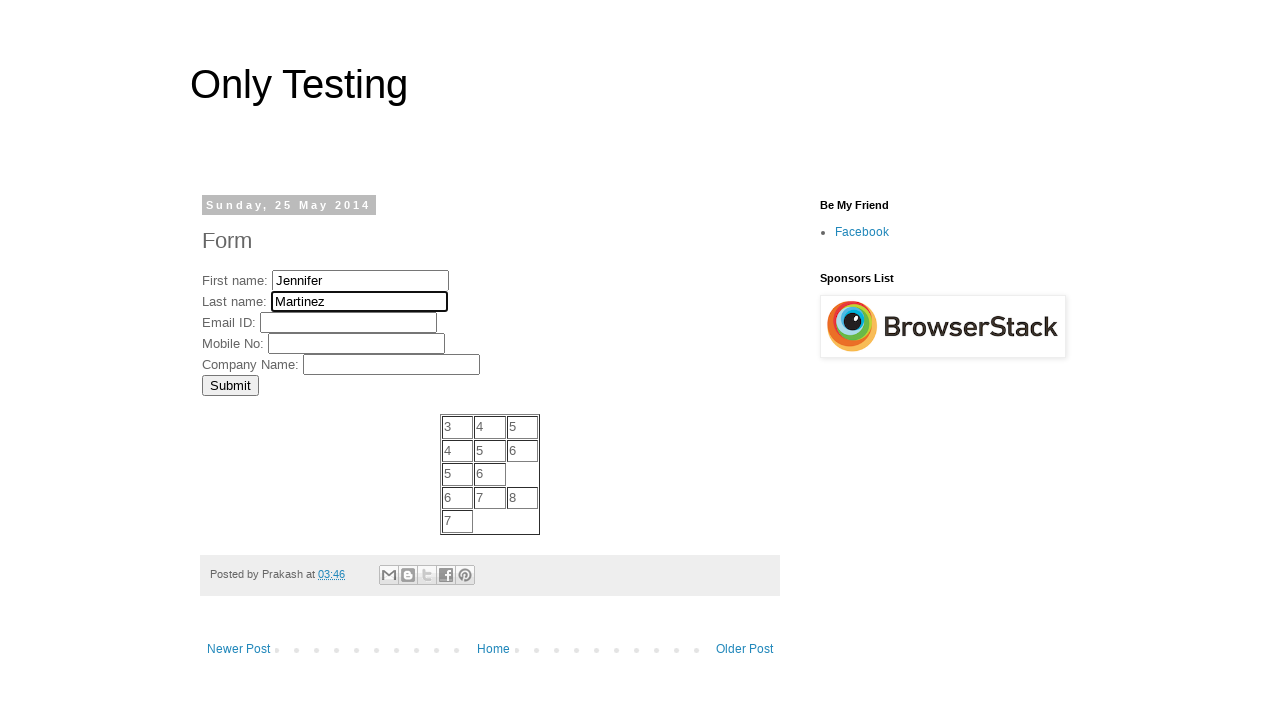

Filled email field with 'jennifer.martinez@example.com' on input[name='EmailID']
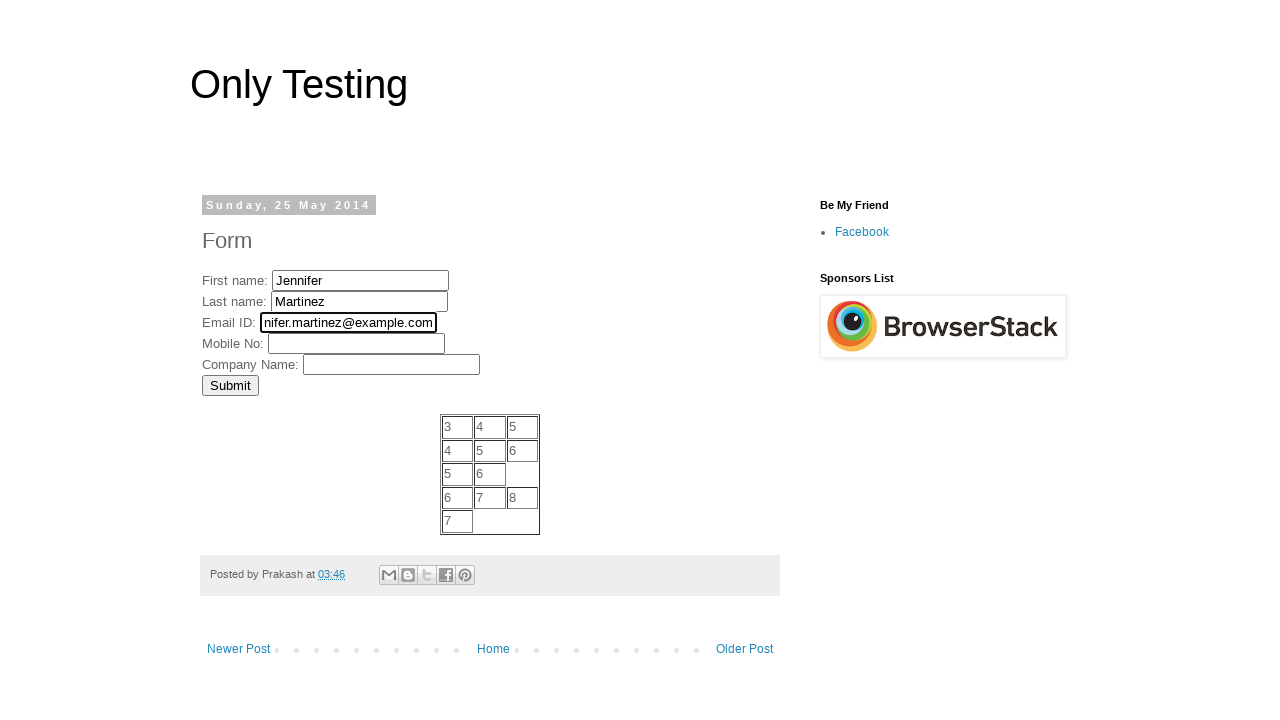

Filled mobile number field with '5551234567' on input[name='MobNo']
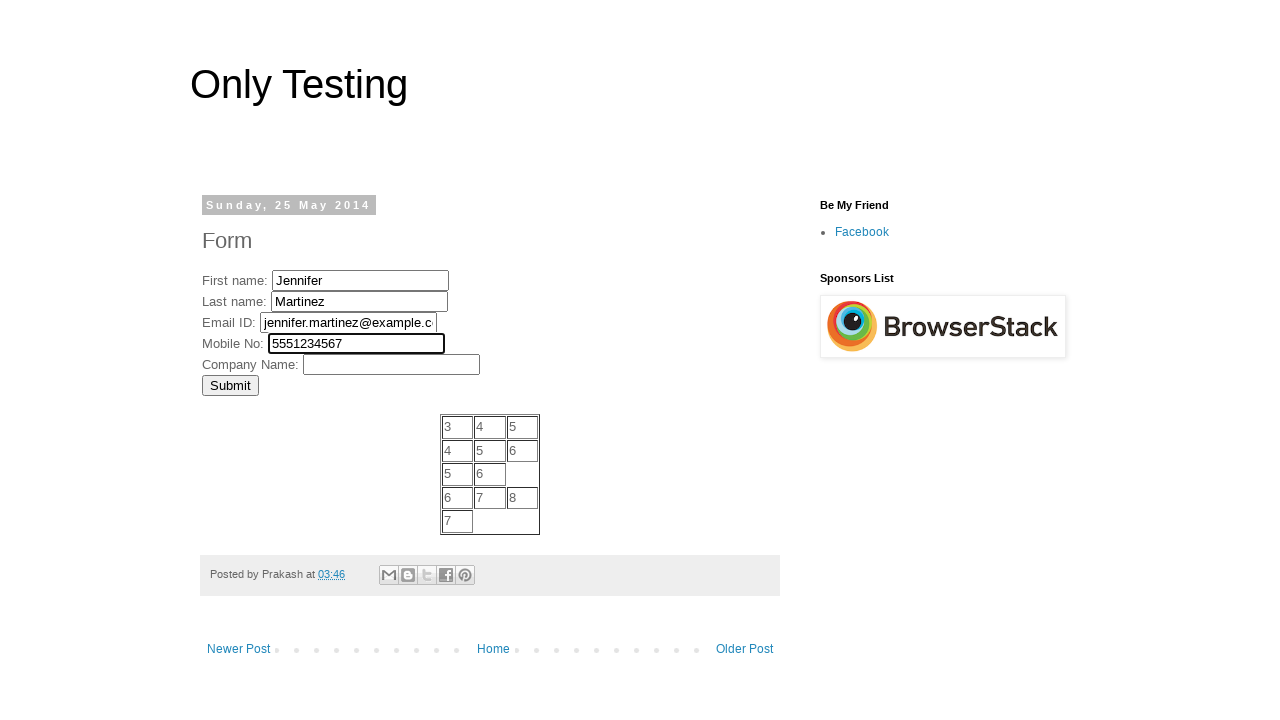

Filled company name field with 'TechCorp Solutions' on input[name='Company']
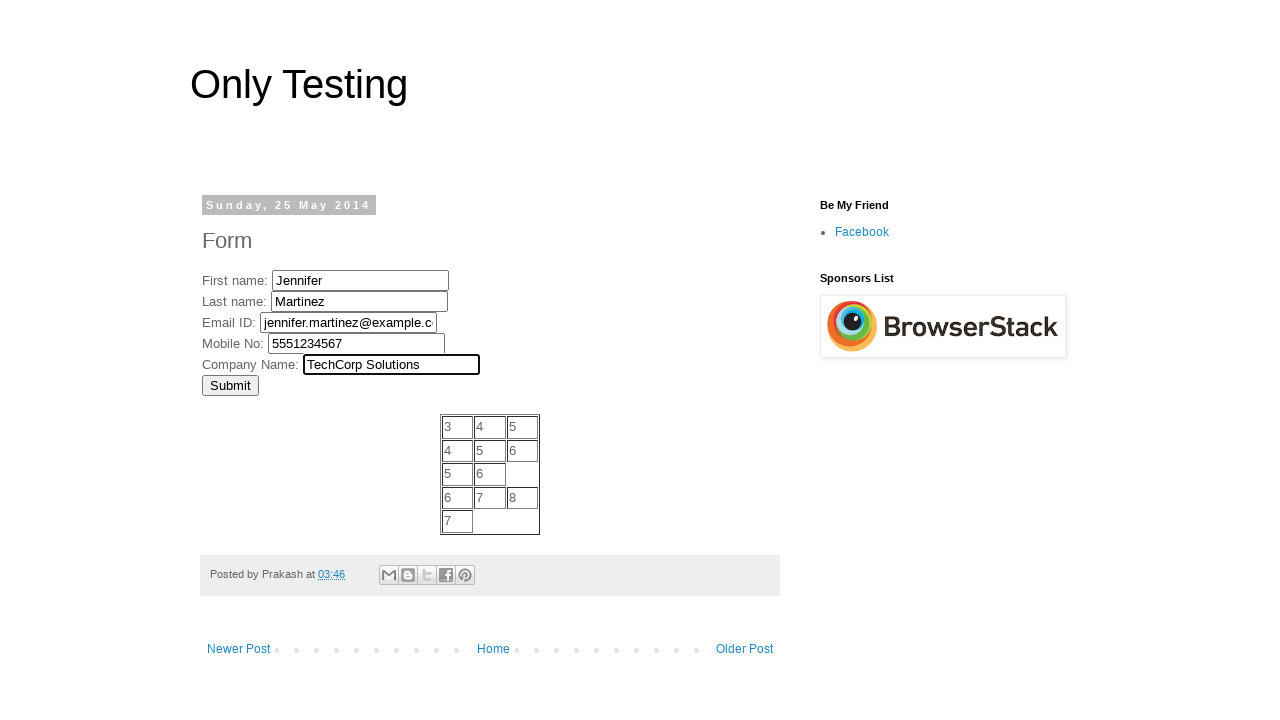

Clicked submit button to submit the form at (230, 385) on input[type='submit']
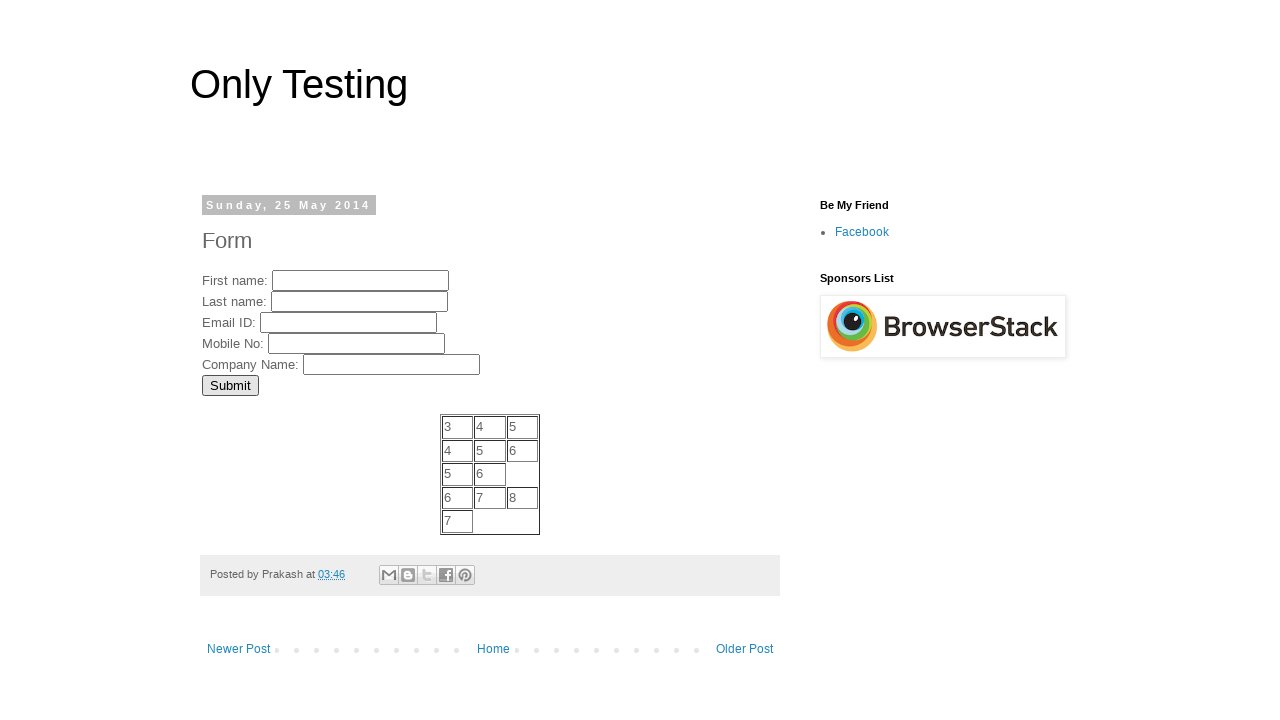

Set up dialog handler to accept confirmation alert
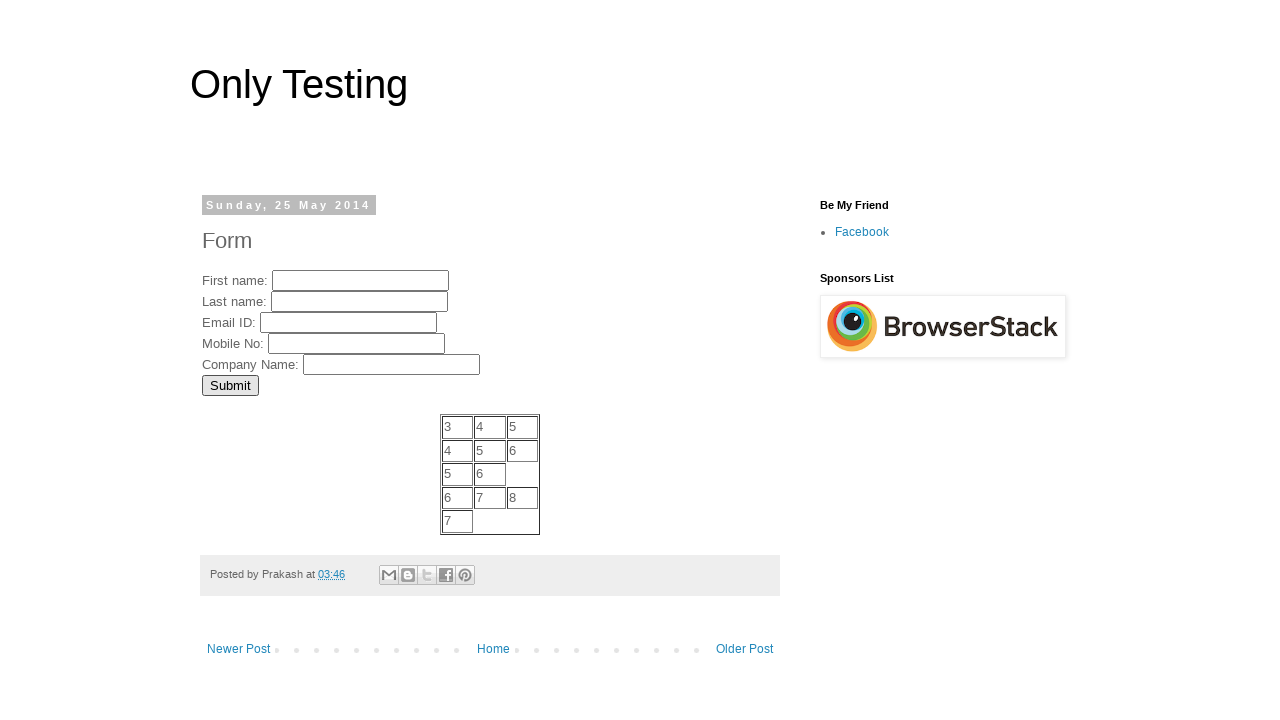

Waited for confirmation alert to appear and be accepted
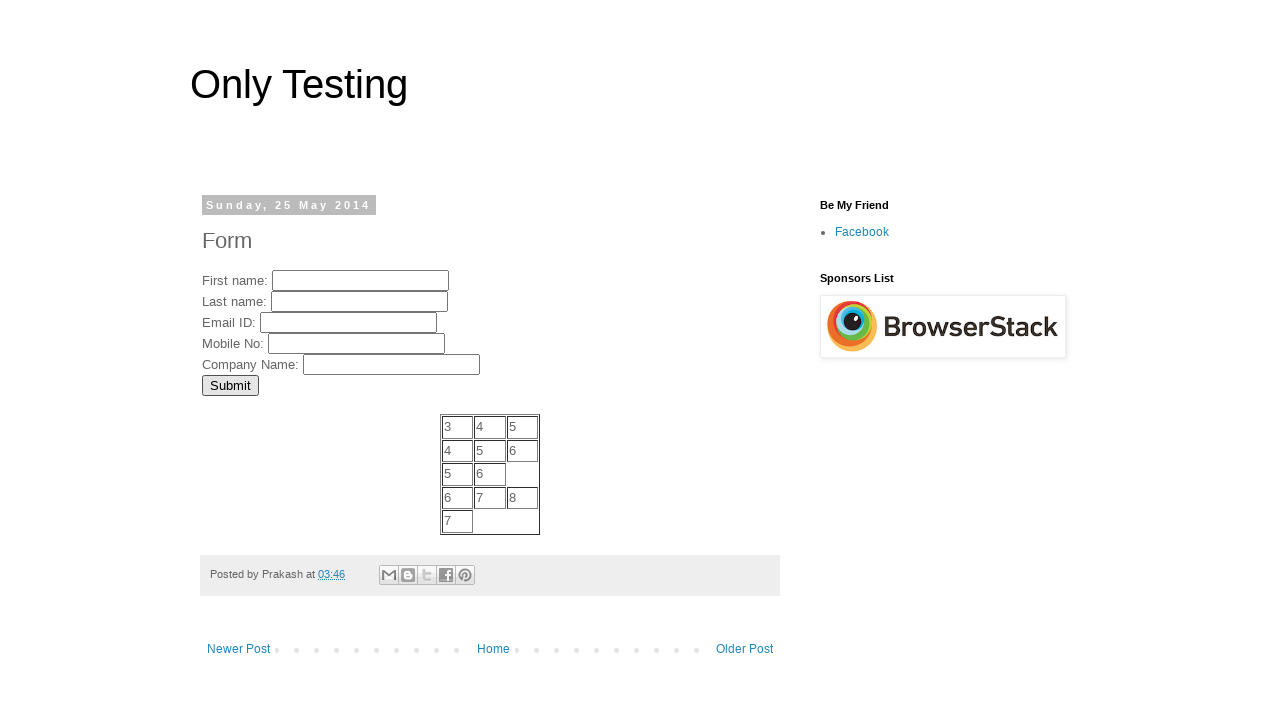

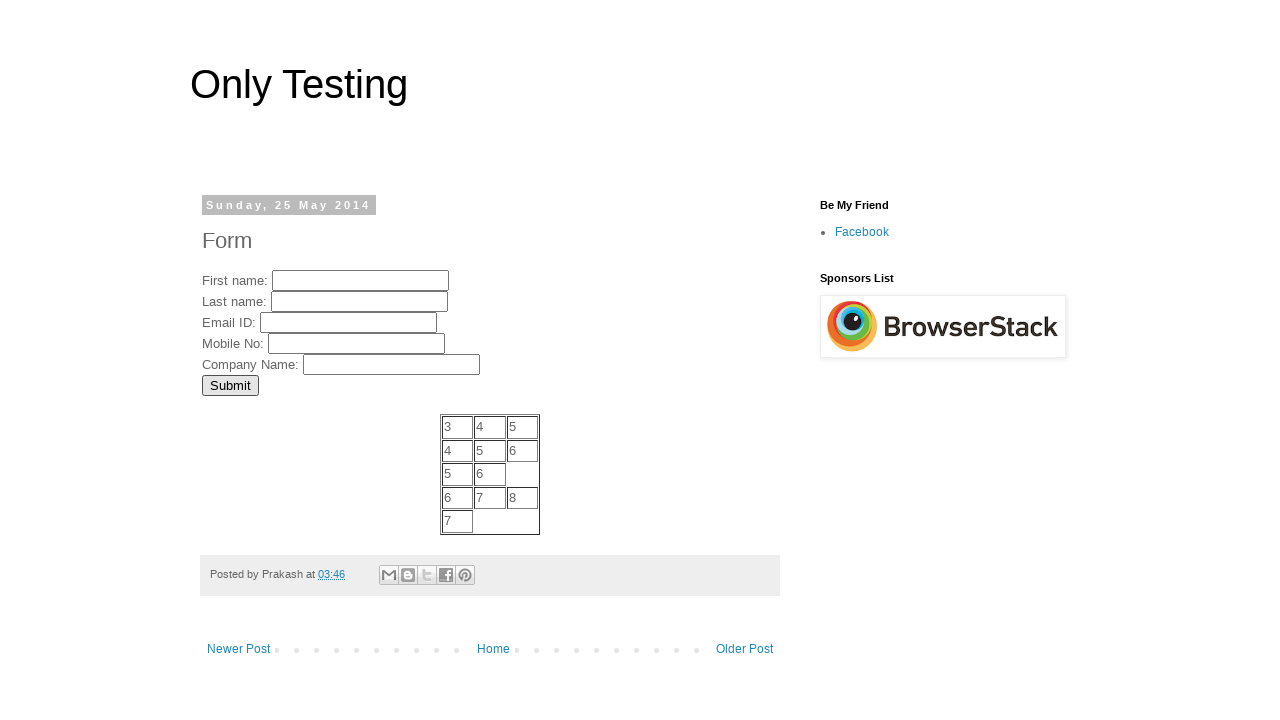